Tests that enhanced toggle functions are properly initialized and the toggle functions have been successfully enhanced on the page.

Starting URL: https://frameworkrealestatesolutions.com/portfolio-simulator-v3.html

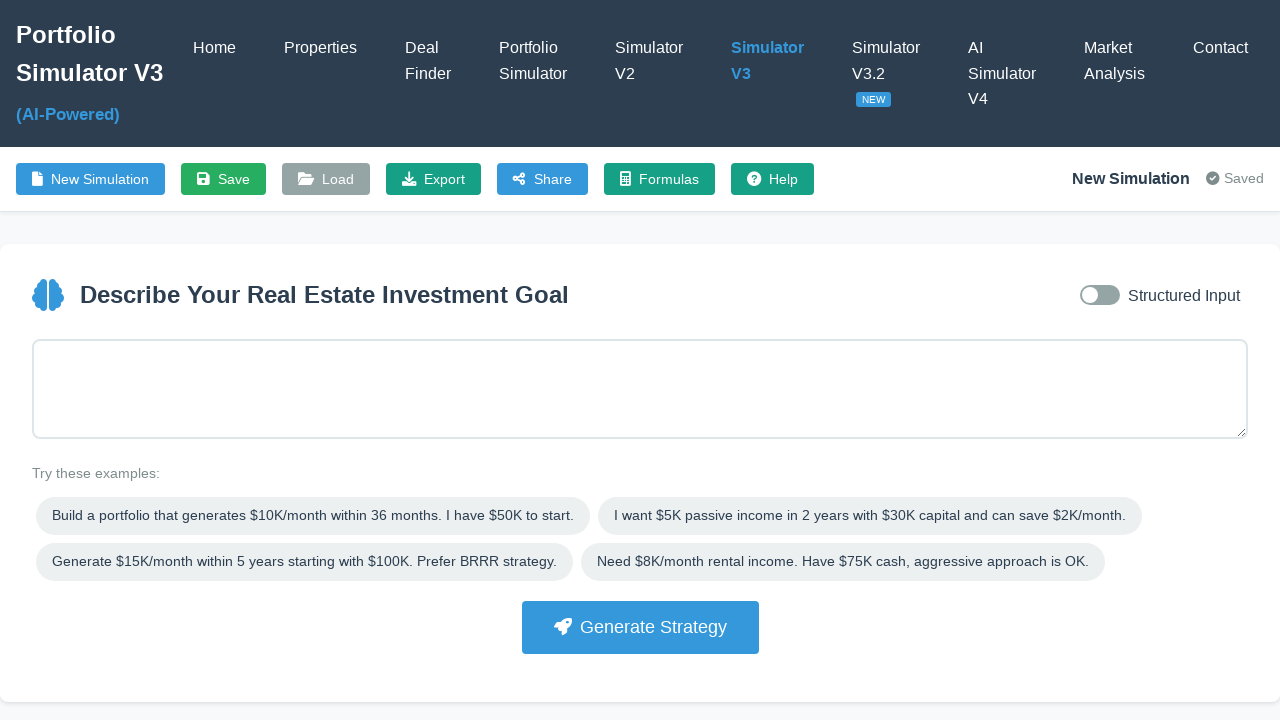

Waited for page to reach networkidle load state
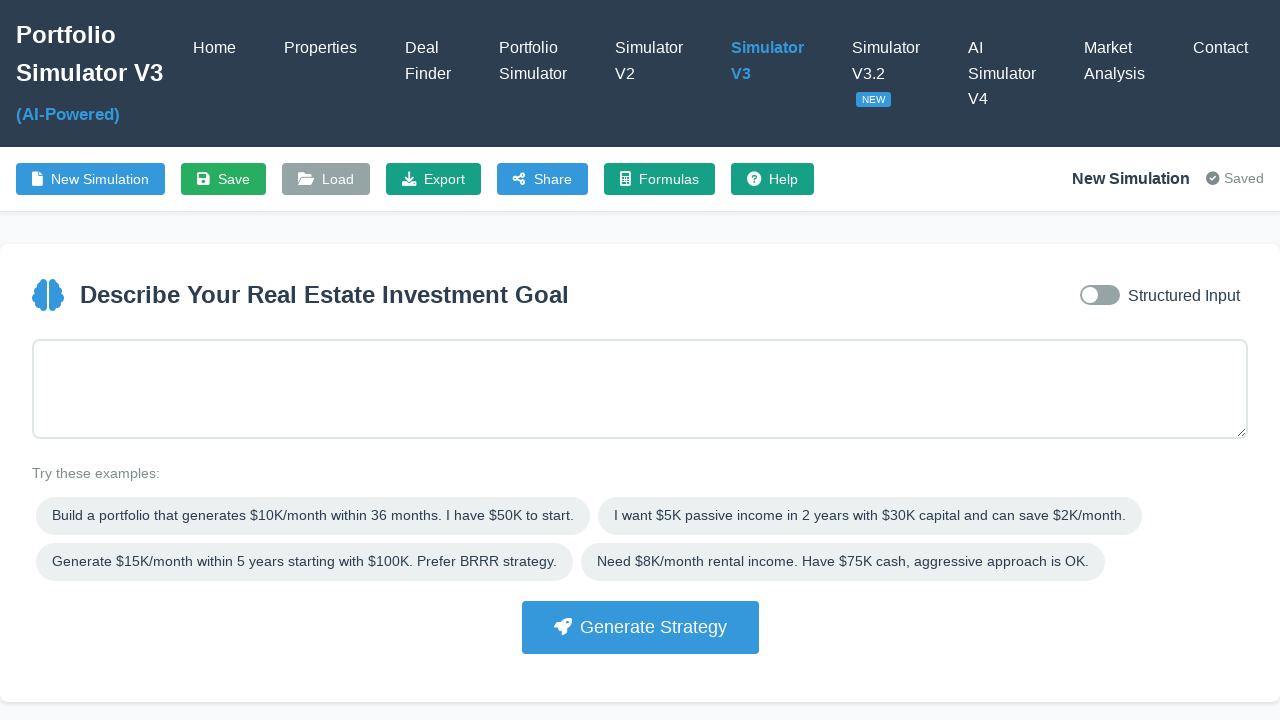

Waited 1000ms for additional page initialization
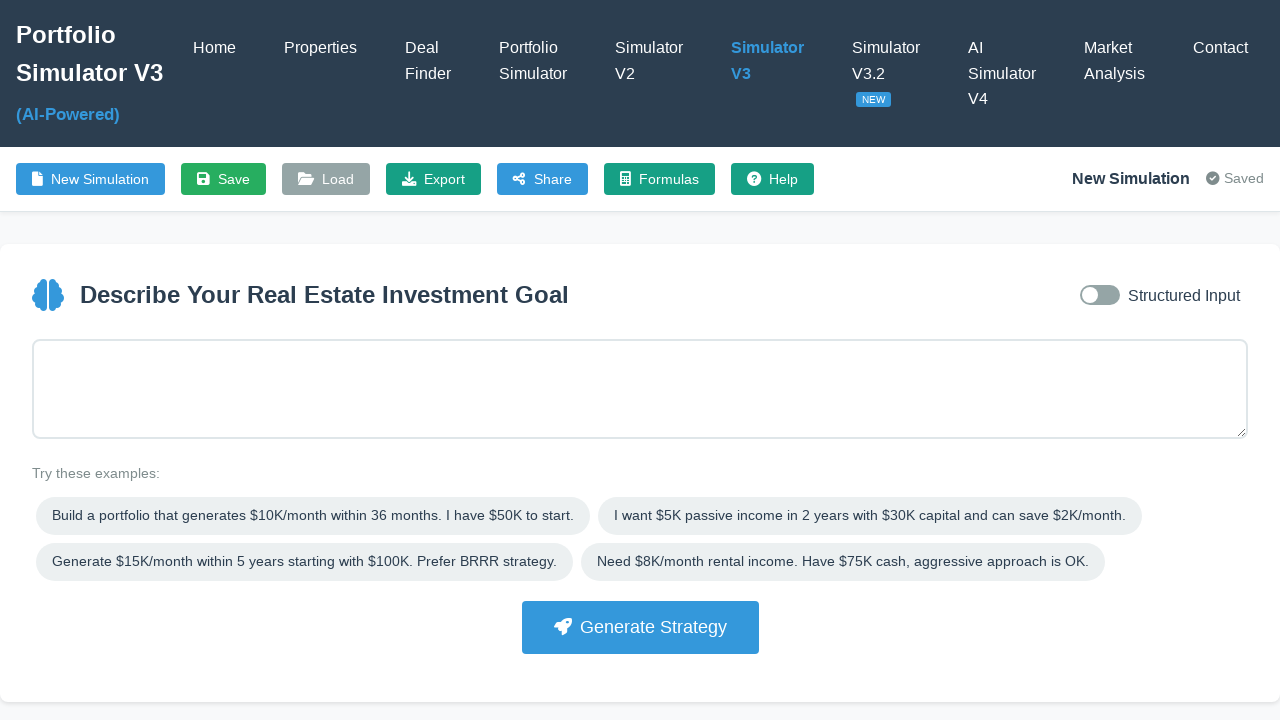

Evaluated page to check if all required functions exist
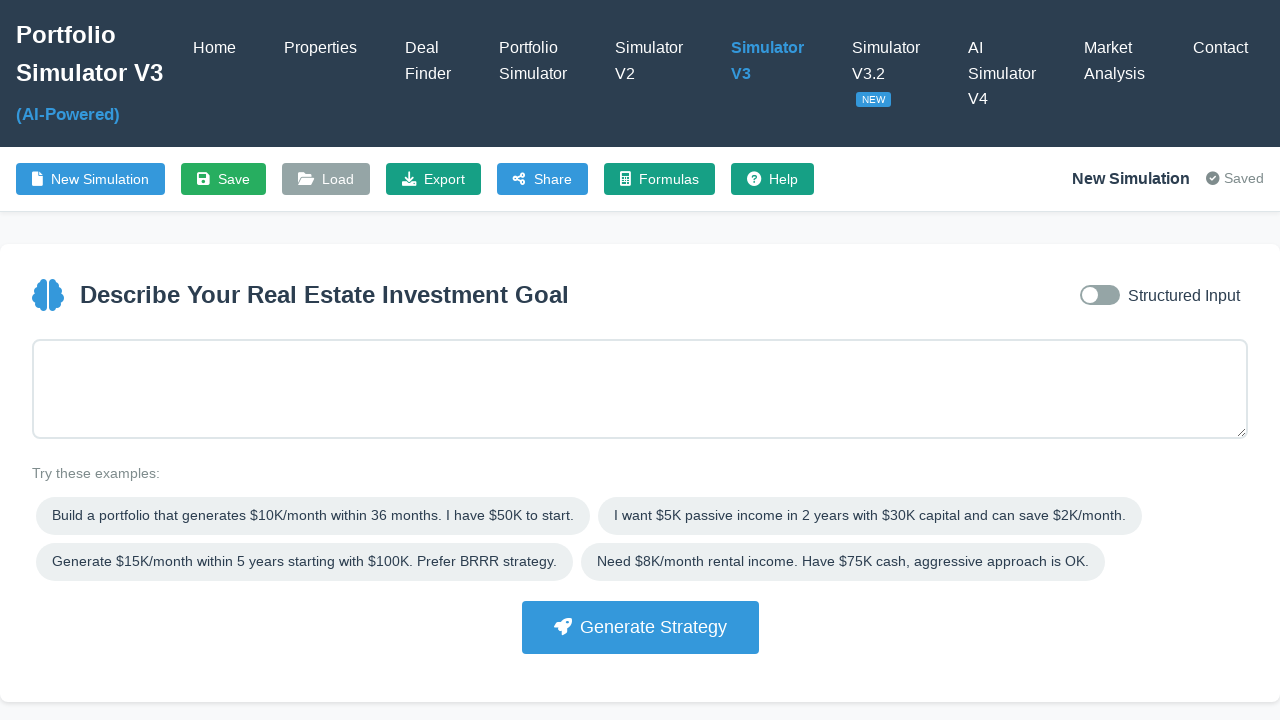

Asserted that toggleEquations function exists
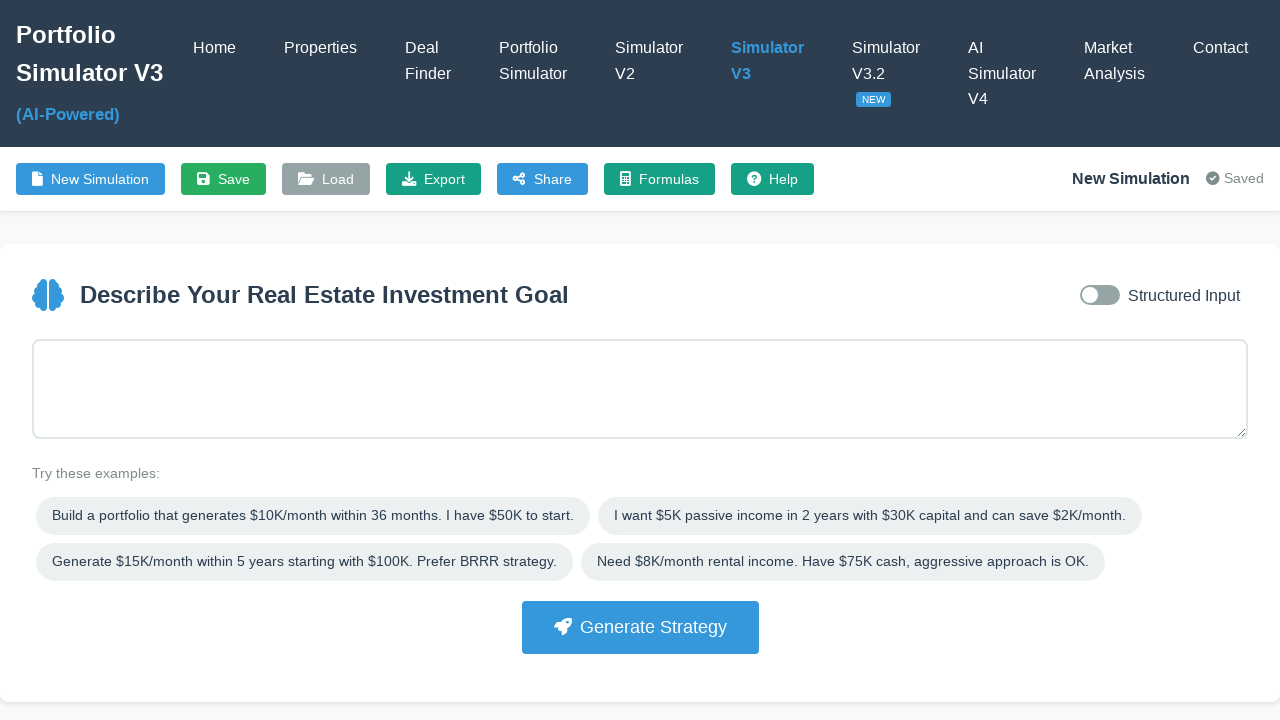

Asserted that toggleInstructions function exists
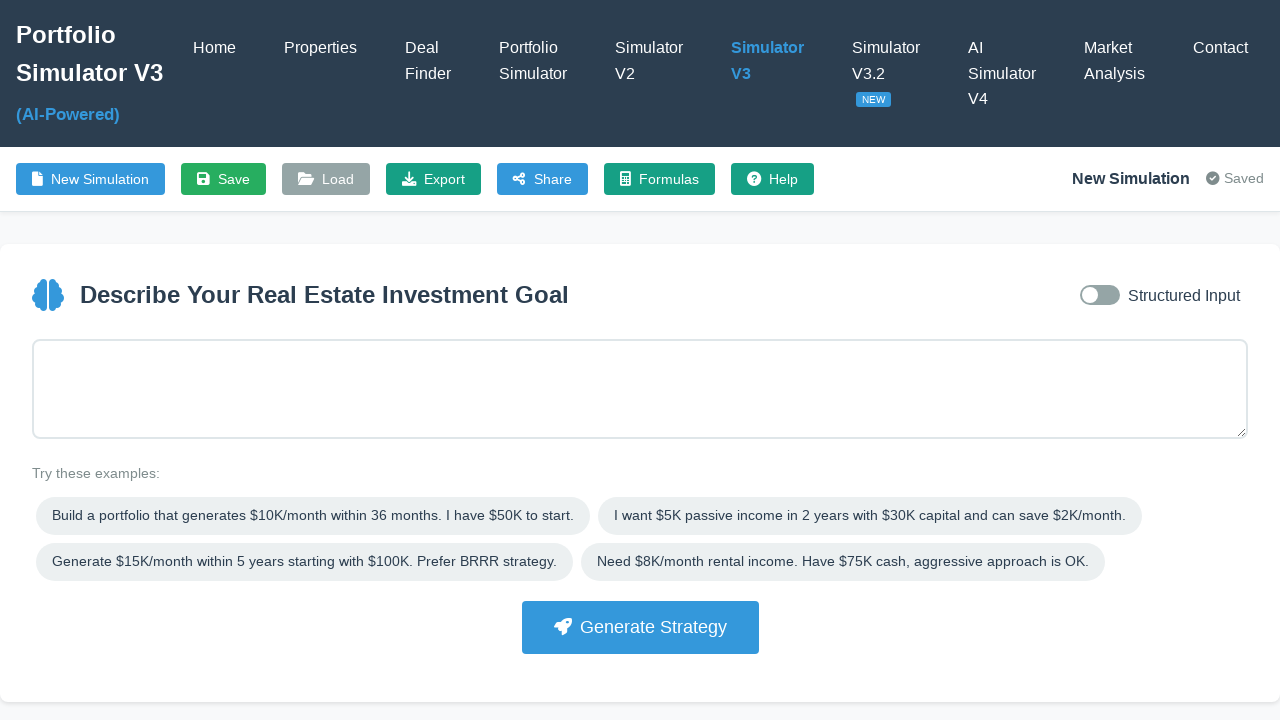

Asserted that enhancedToggleEquations function exists
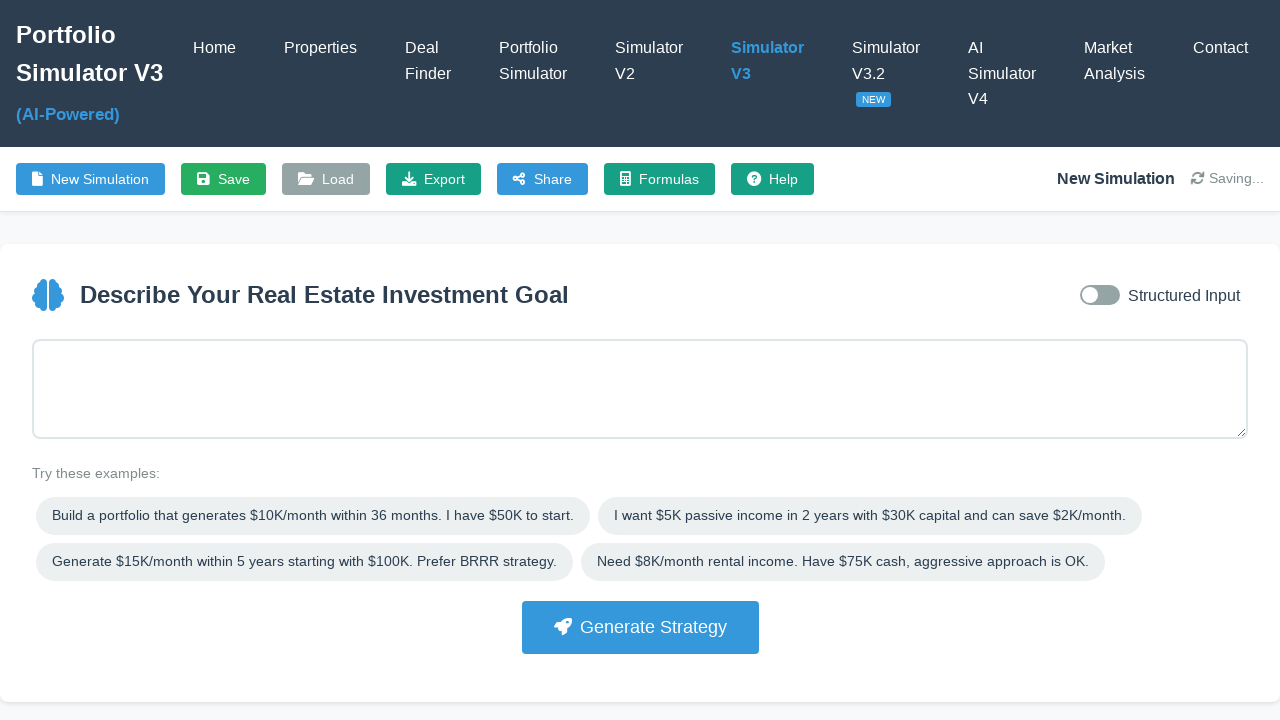

Asserted that enhancedToggleInstructions function exists
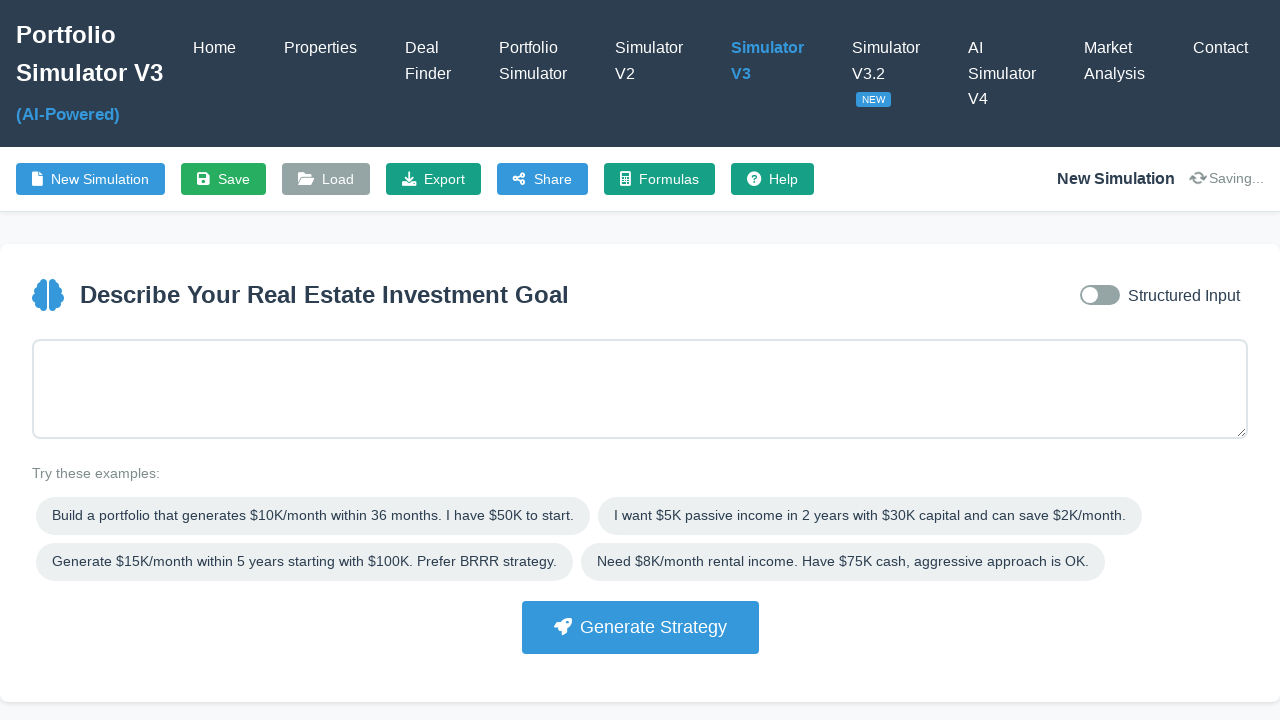

Asserted that scrollToElement function exists
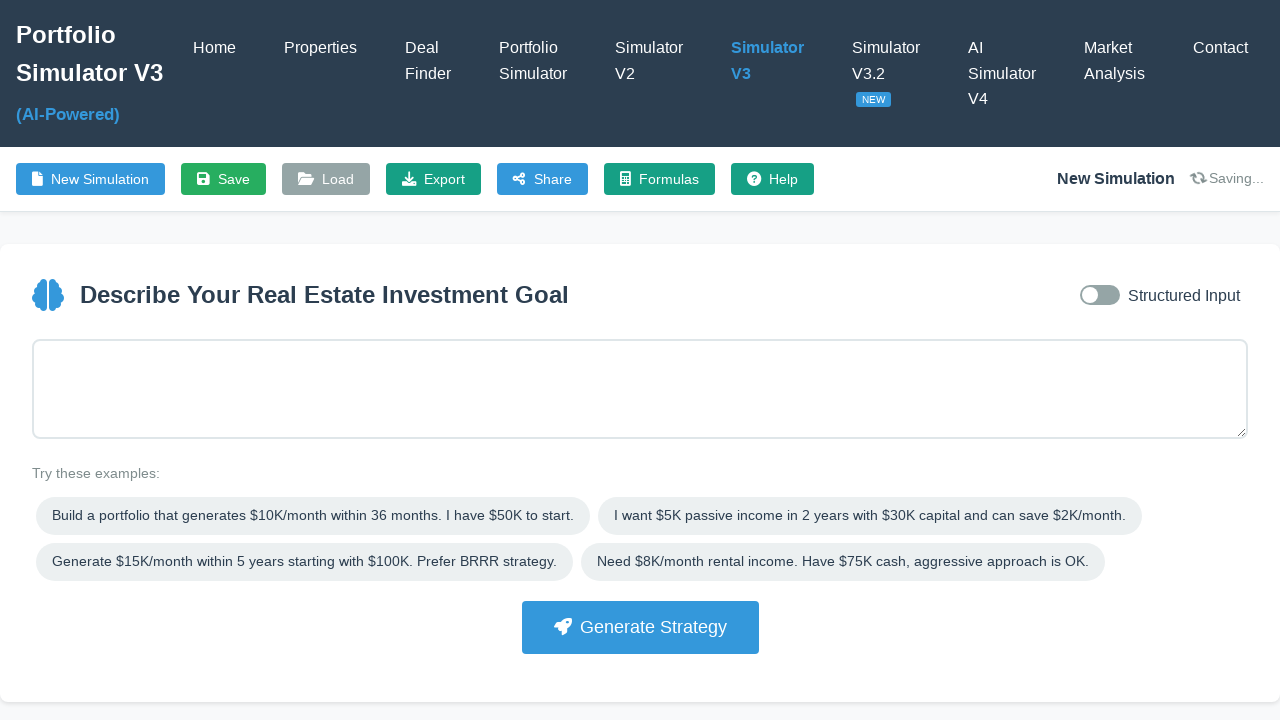

Evaluated page to check if toggle functions have been enhanced
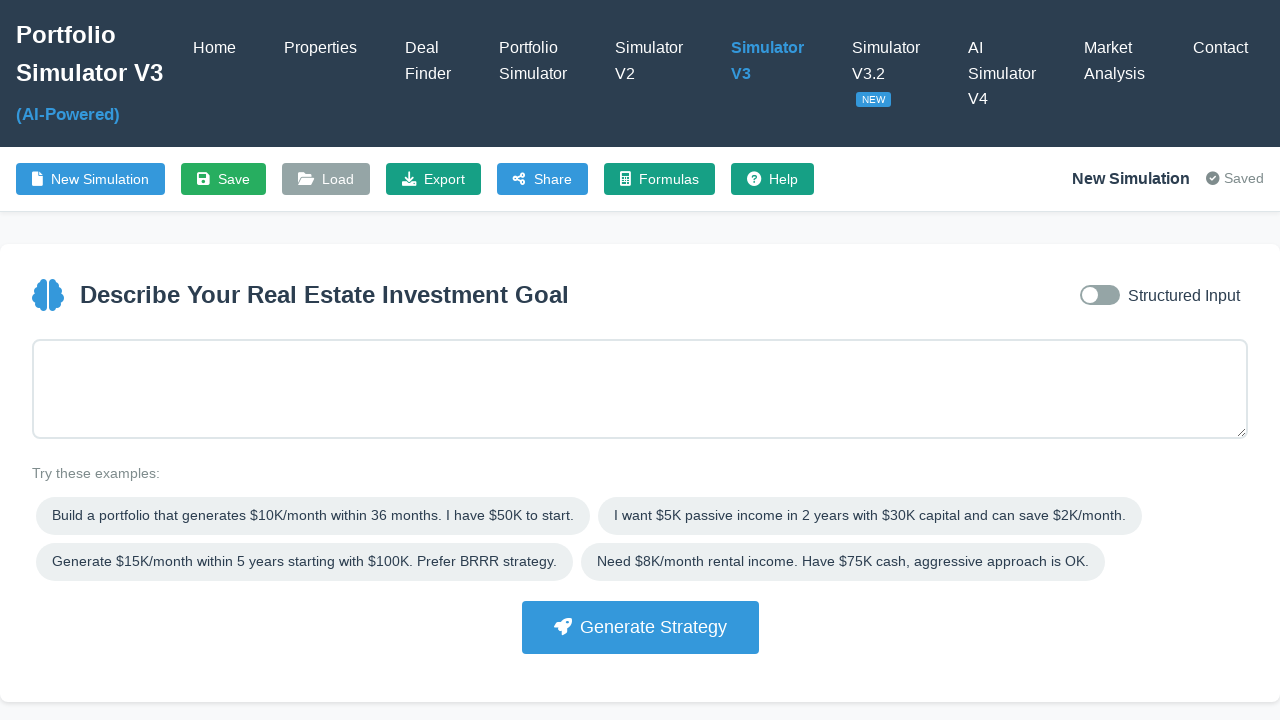

Asserted that toggleEquations has been successfully enhanced
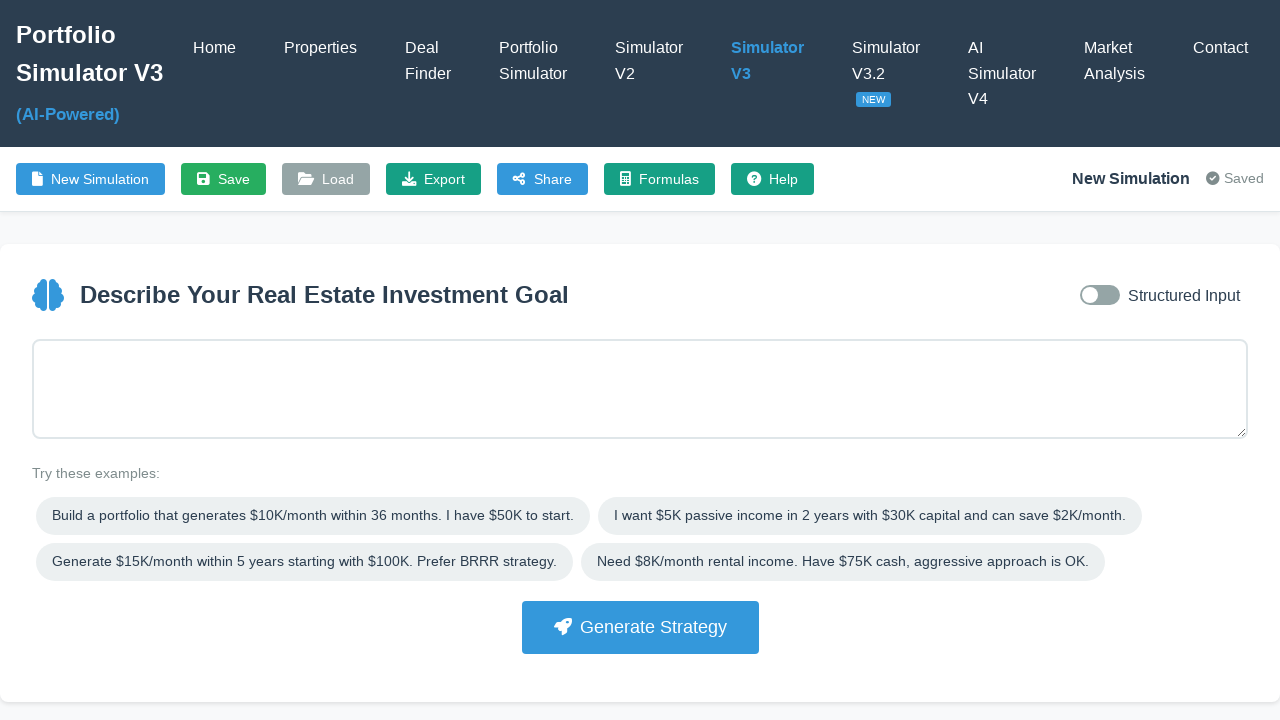

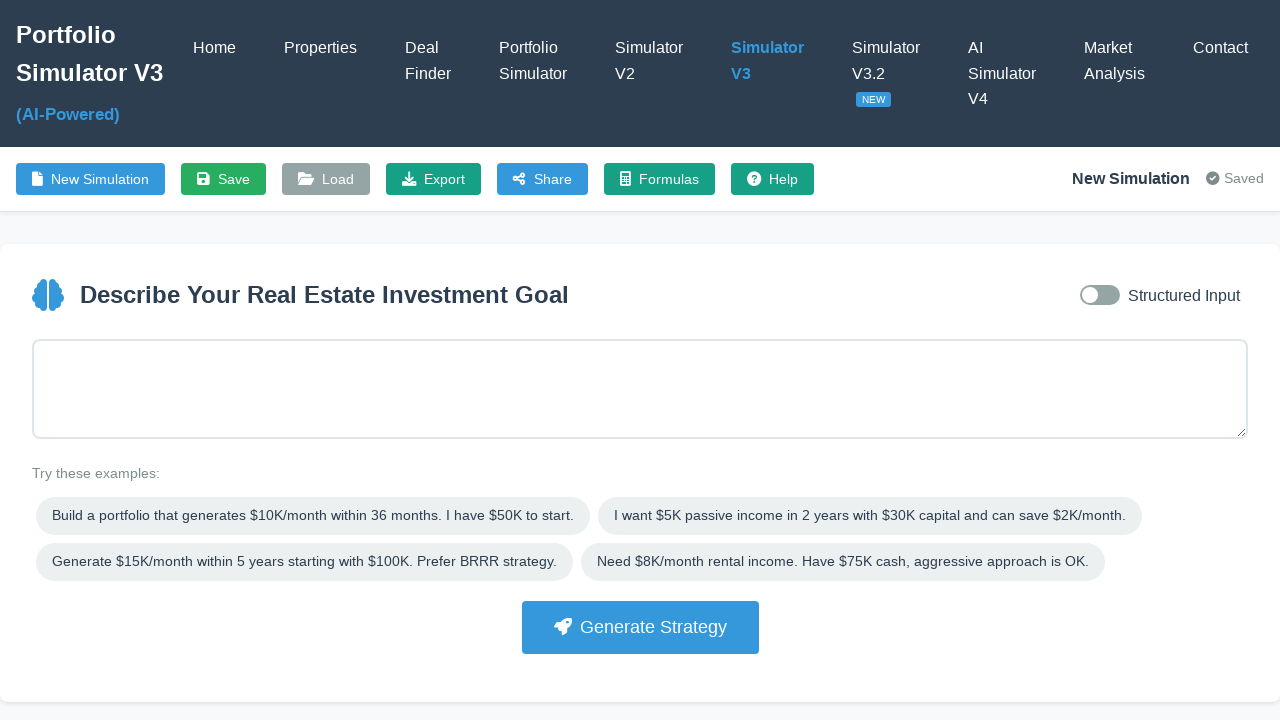